Tests dropdown menu interaction by hovering over a menu element and clicking on a submenu item

Starting URL: https://omayo.blogspot.com/

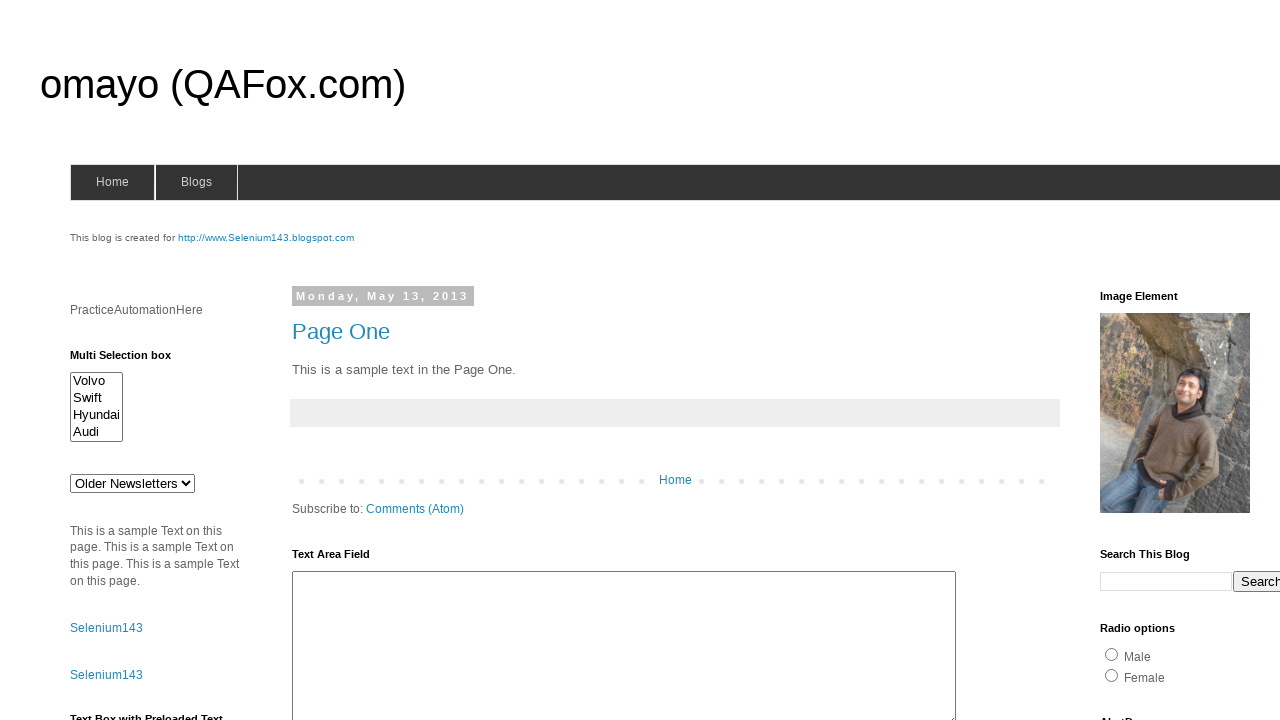

Hovered over blogs menu to reveal dropdown at (196, 182) on #blogsmenu
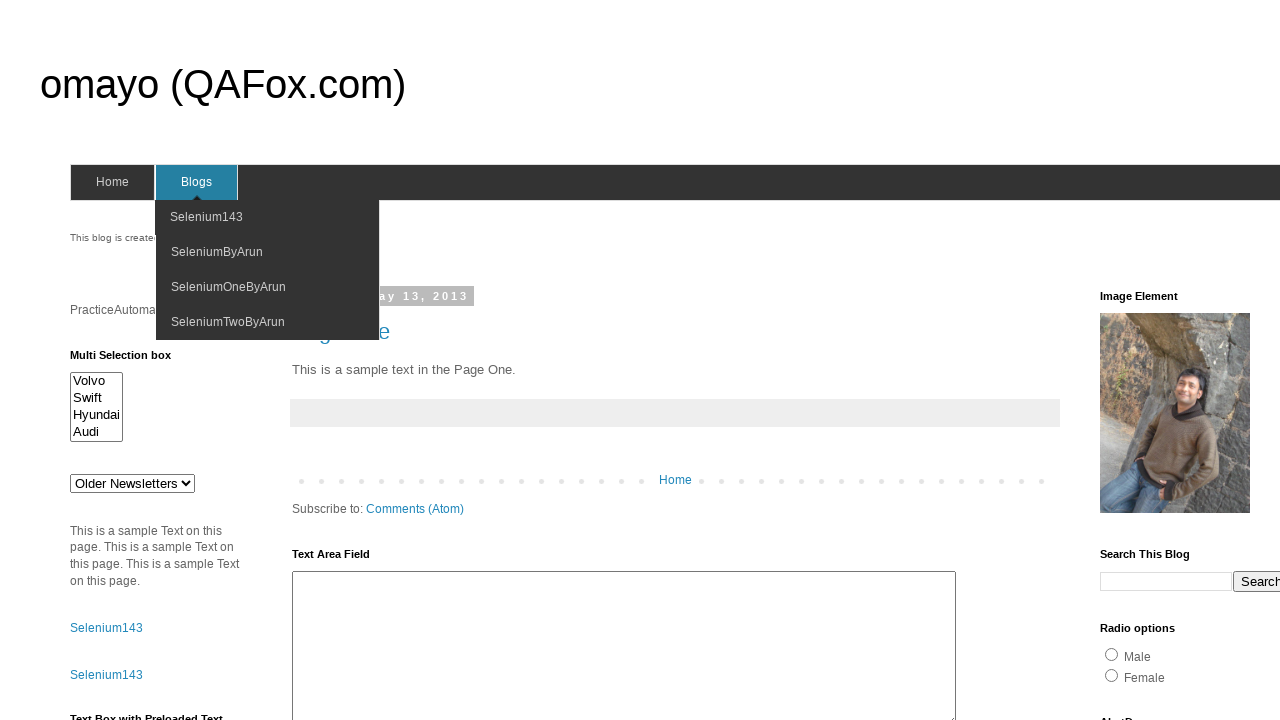

Clicked on SeleniumByArun submenu item at (217, 252) on xpath=//span[text()='SeleniumByArun']
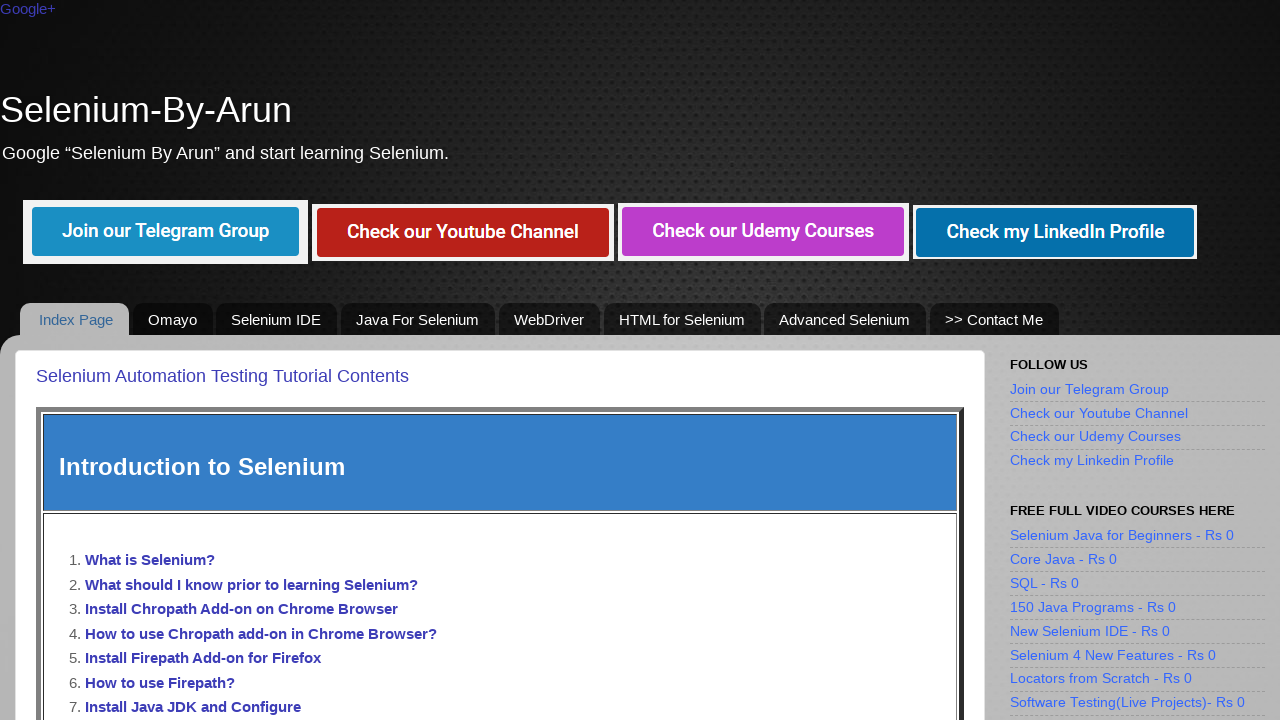

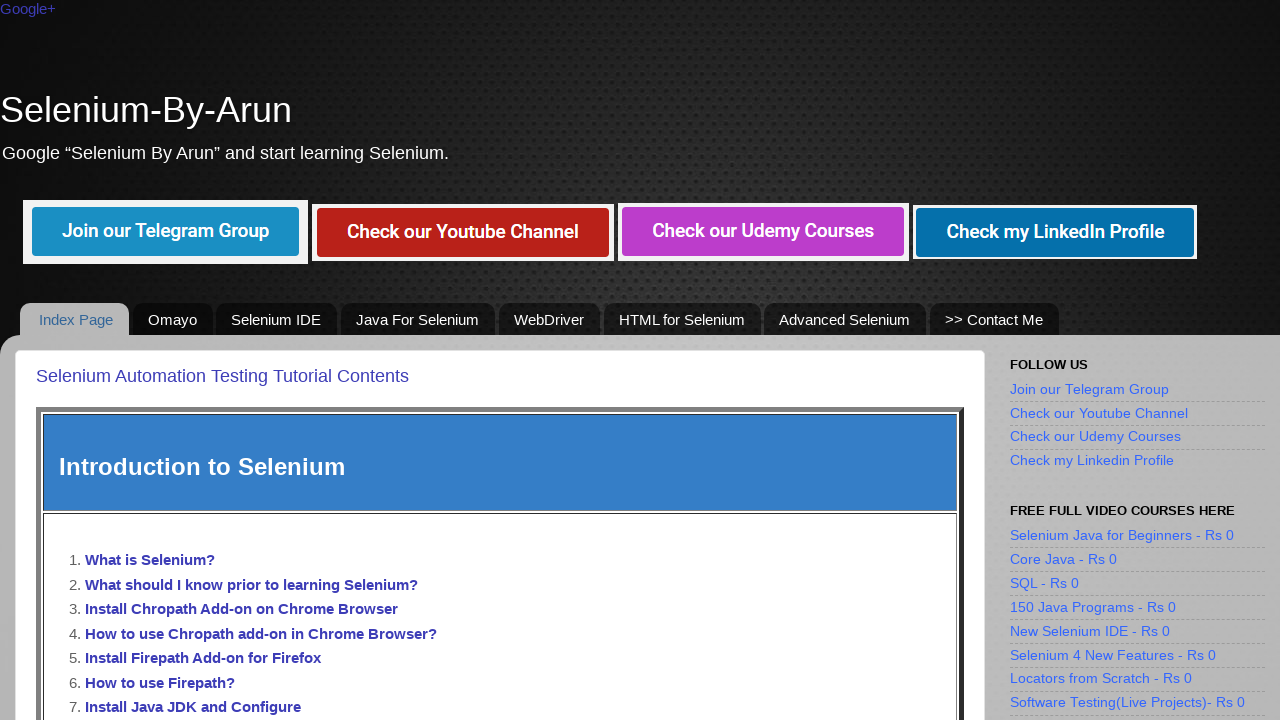